Tests clicking on a "Forgot Password?" link on the FreeCRM classic login page

Starting URL: https://classic.freecrm.com/index.html?e=1

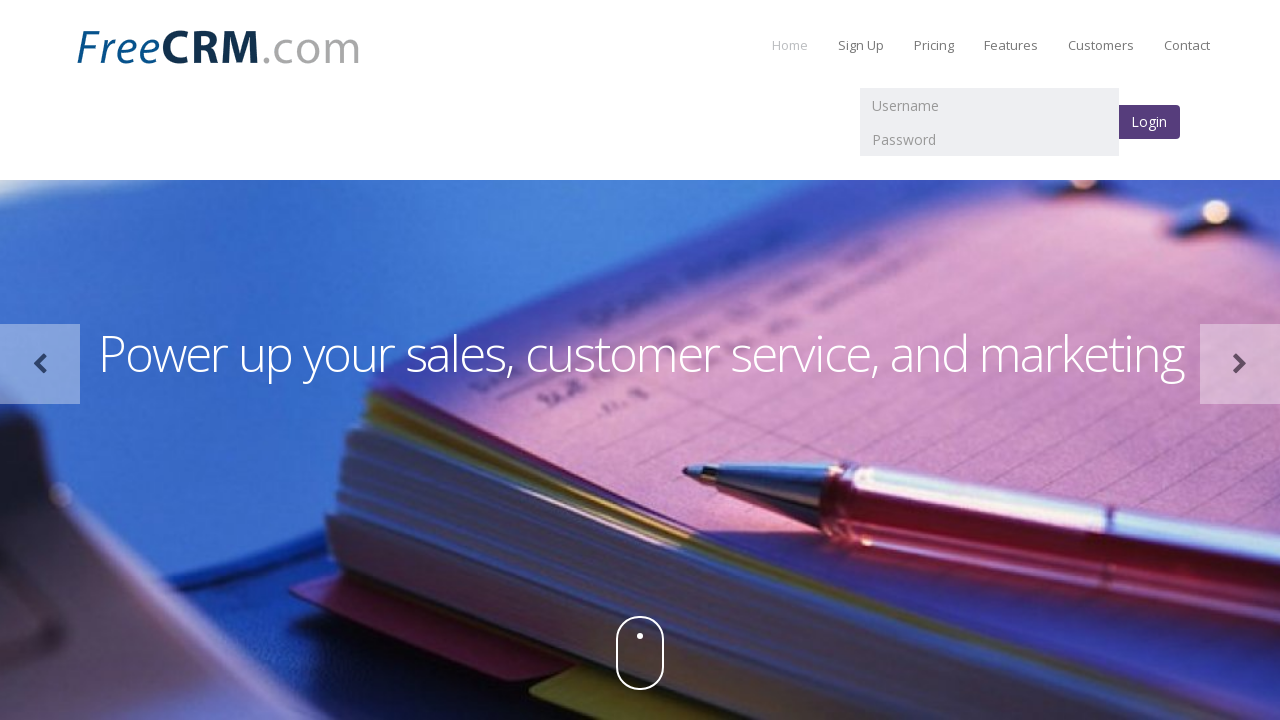

Navigated to FreeCRM classic login page
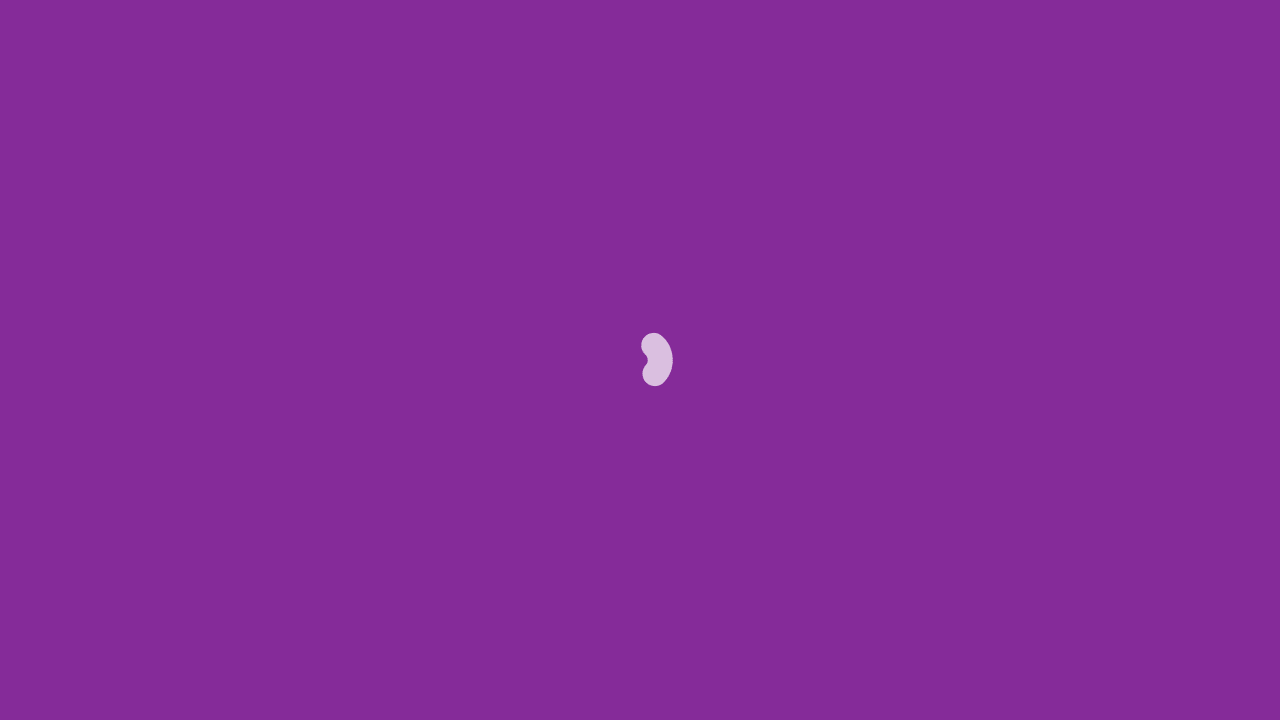

Clicked on 'Forgot Password?' link at (124, 711) on a:has-text('Forgot Password?')
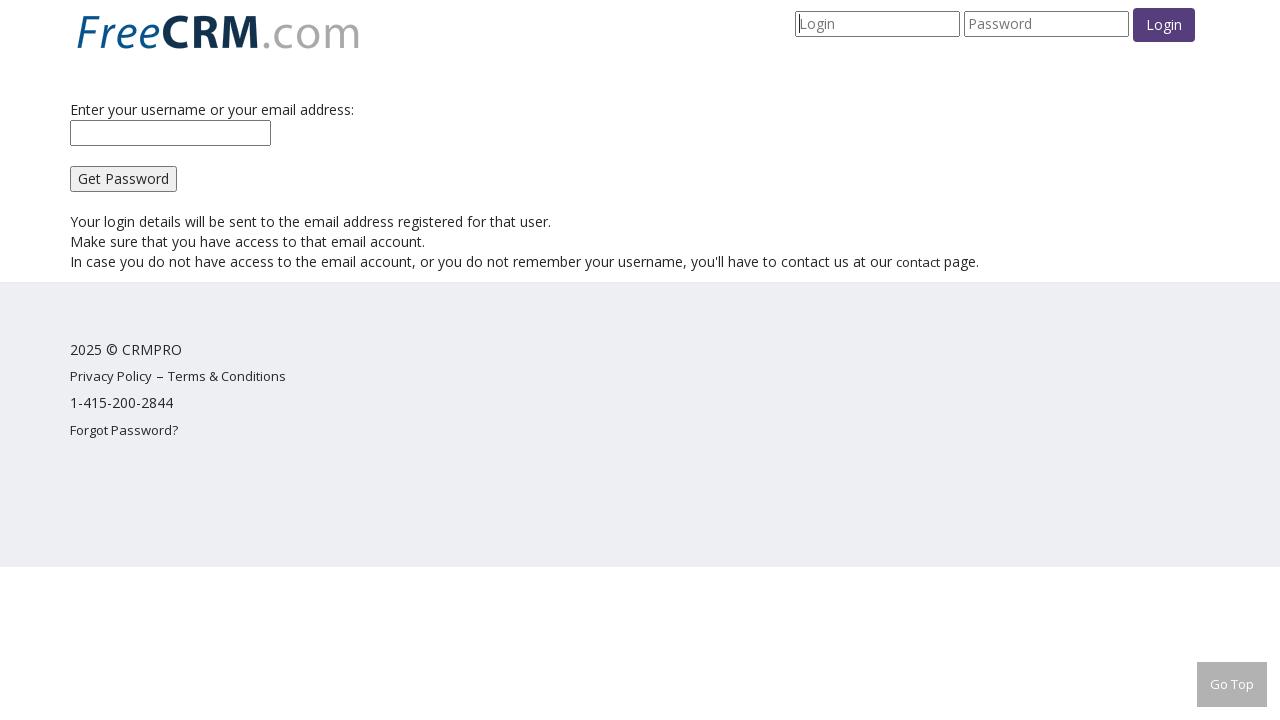

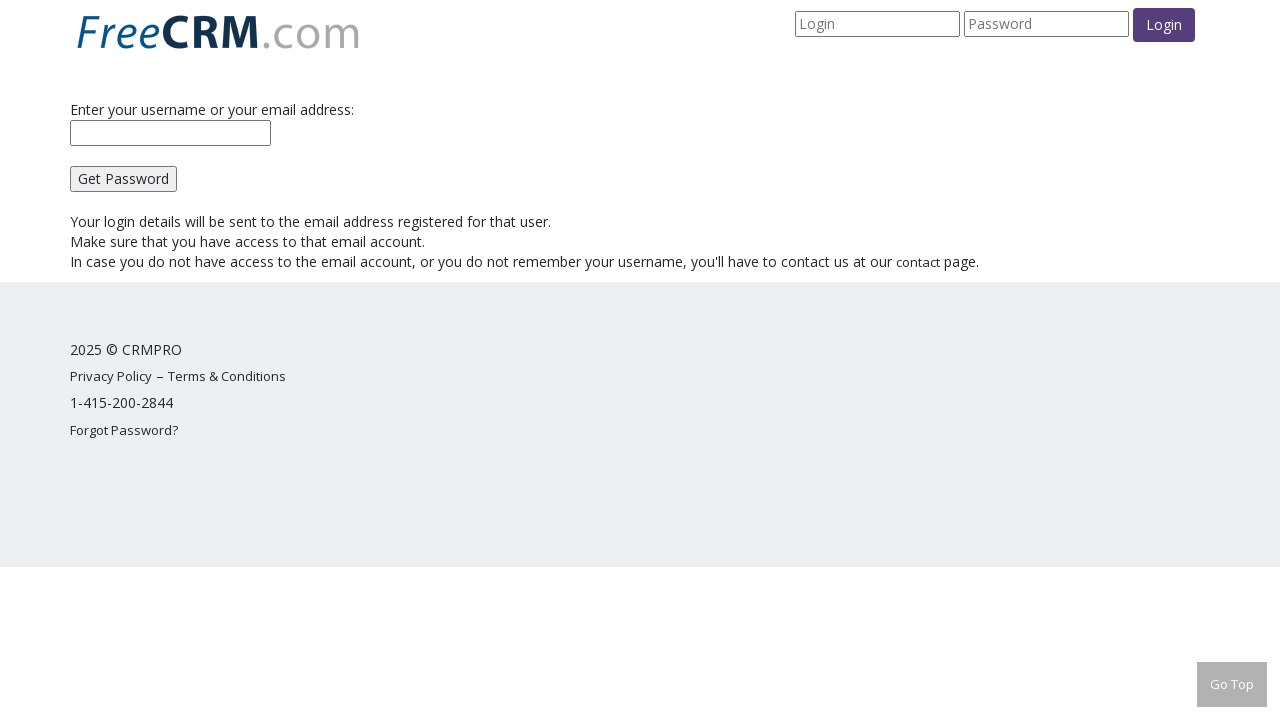